Tests that clicking Clear completed removes all completed todo items

Starting URL: https://demo.playwright.dev/todomvc

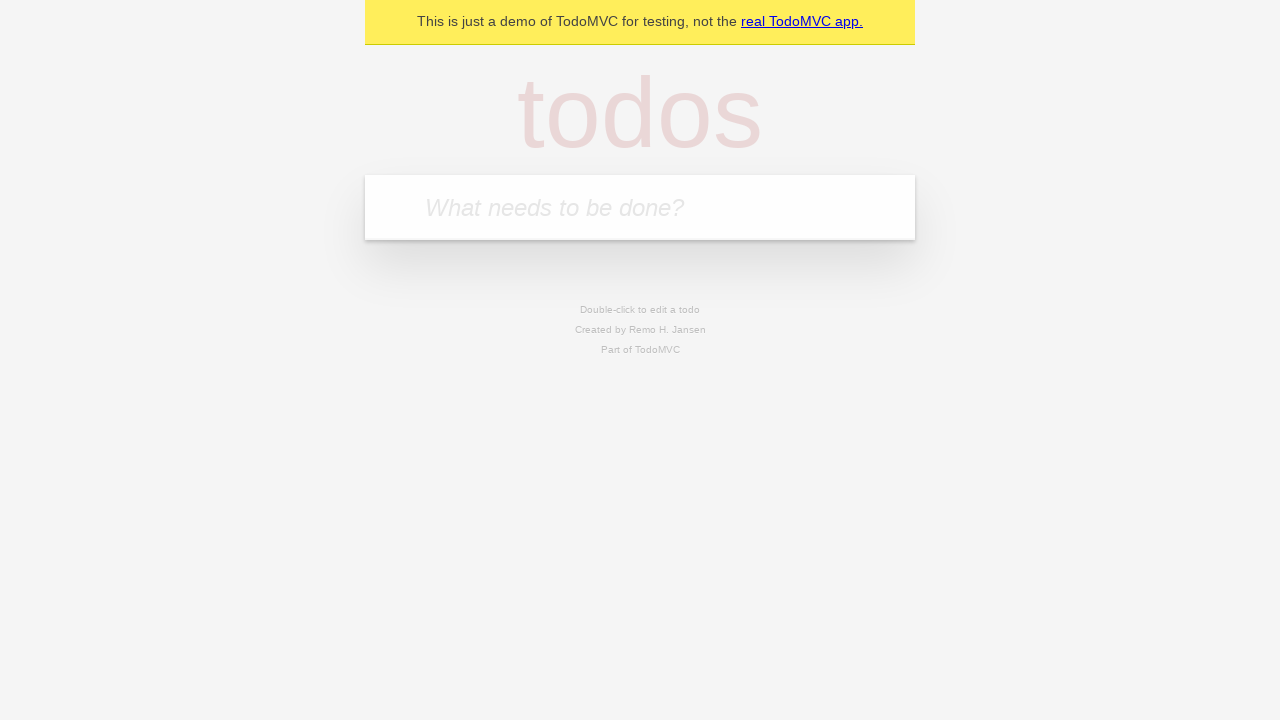

Filled todo input with 'buy some cheese' on internal:attr=[placeholder="What needs to be done?"i]
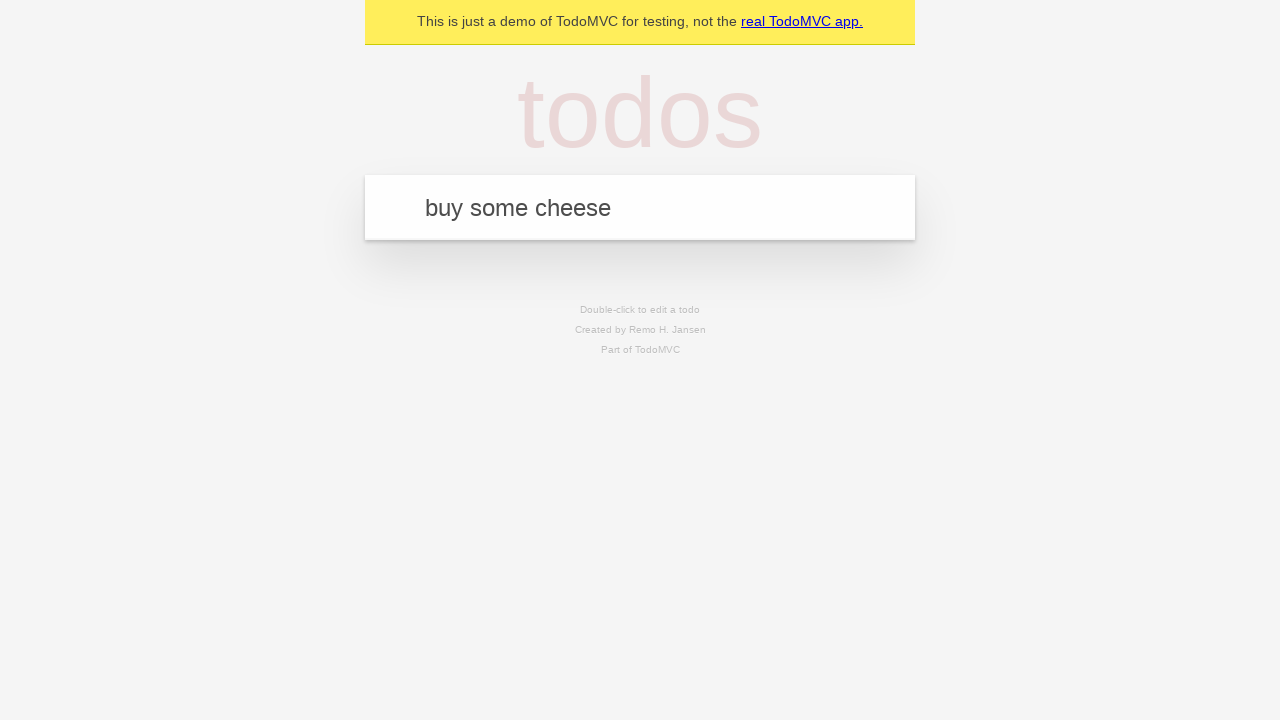

Pressed Enter to add todo 'buy some cheese' on internal:attr=[placeholder="What needs to be done?"i]
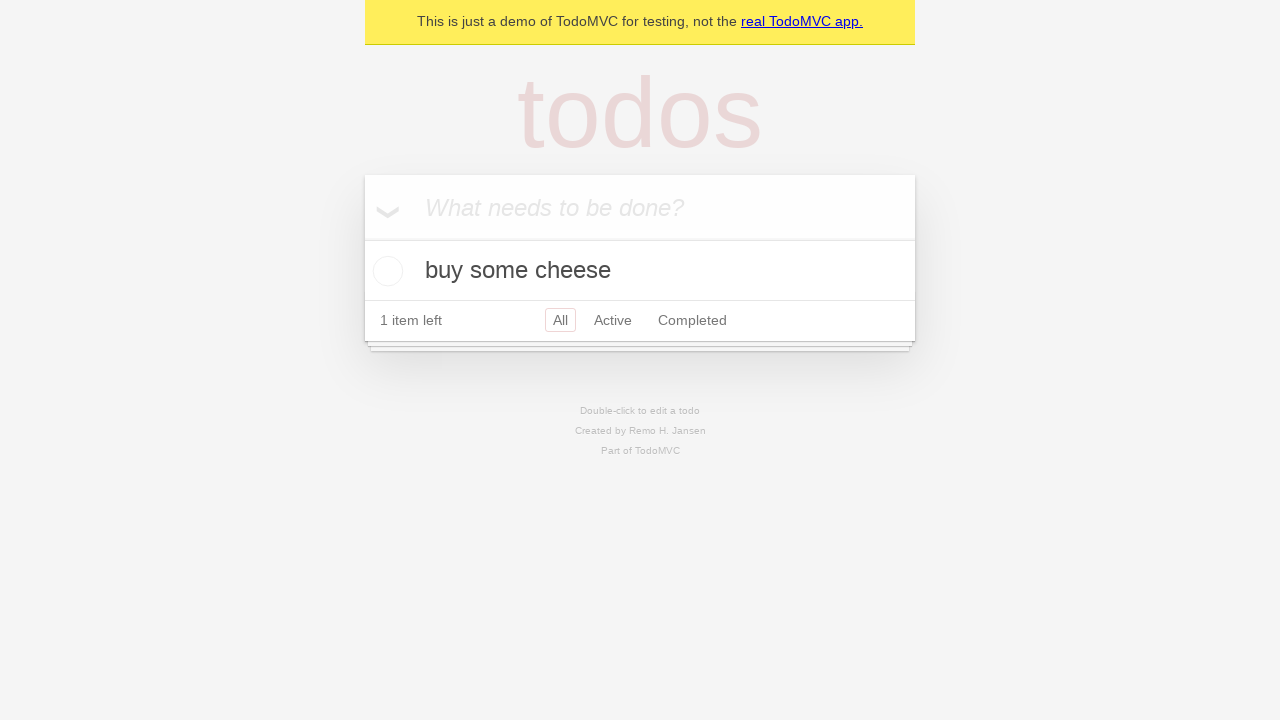

Filled todo input with 'feed the cat' on internal:attr=[placeholder="What needs to be done?"i]
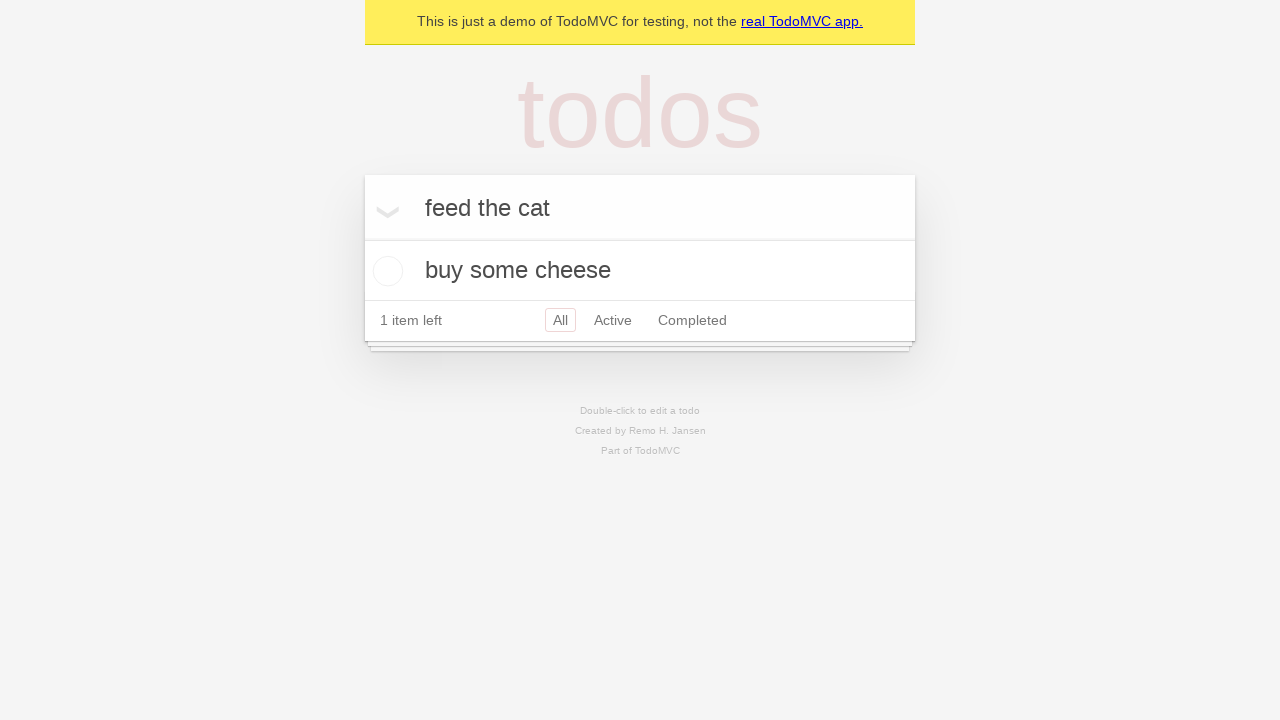

Pressed Enter to add todo 'feed the cat' on internal:attr=[placeholder="What needs to be done?"i]
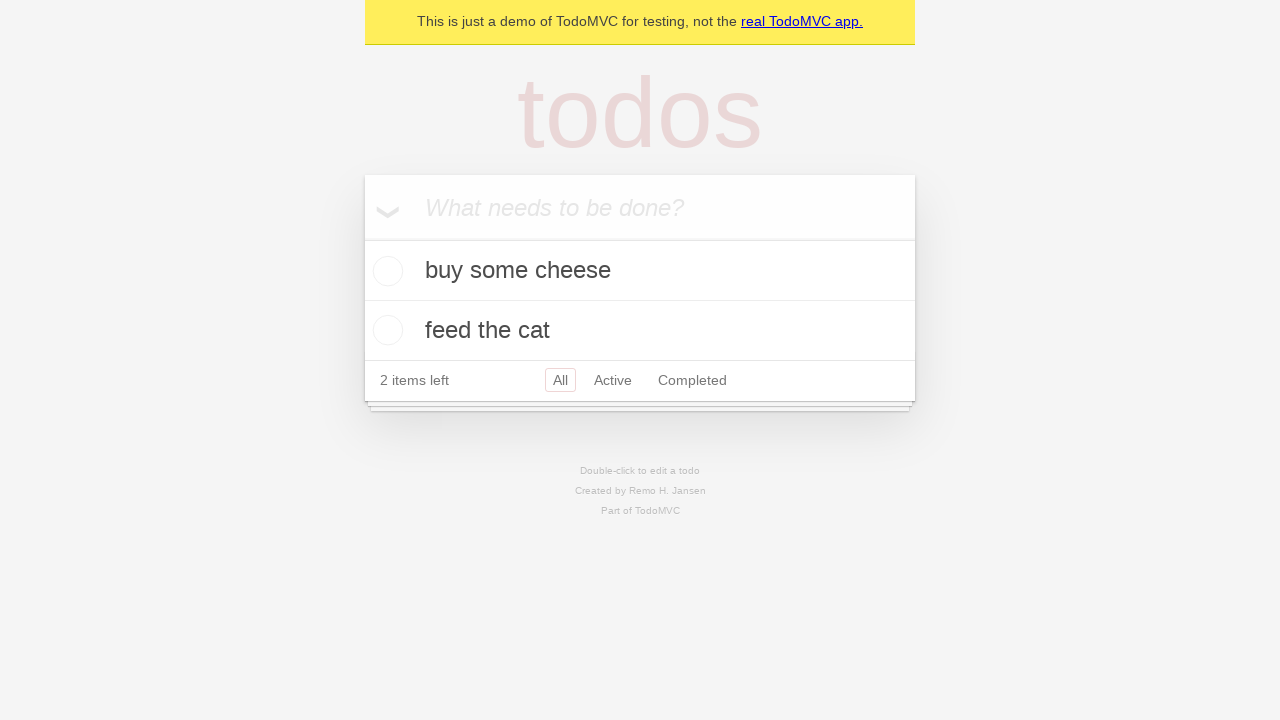

Filled todo input with 'book a doctors appointment' on internal:attr=[placeholder="What needs to be done?"i]
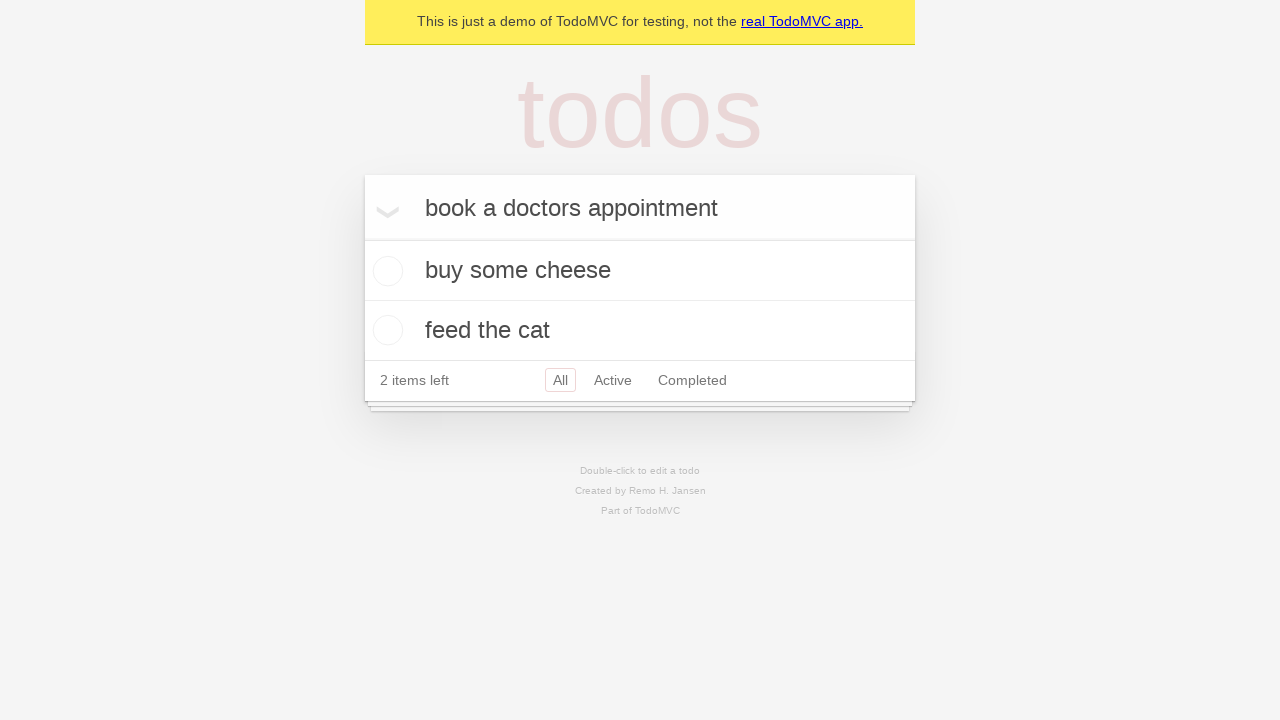

Pressed Enter to add todo 'book a doctors appointment' on internal:attr=[placeholder="What needs to be done?"i]
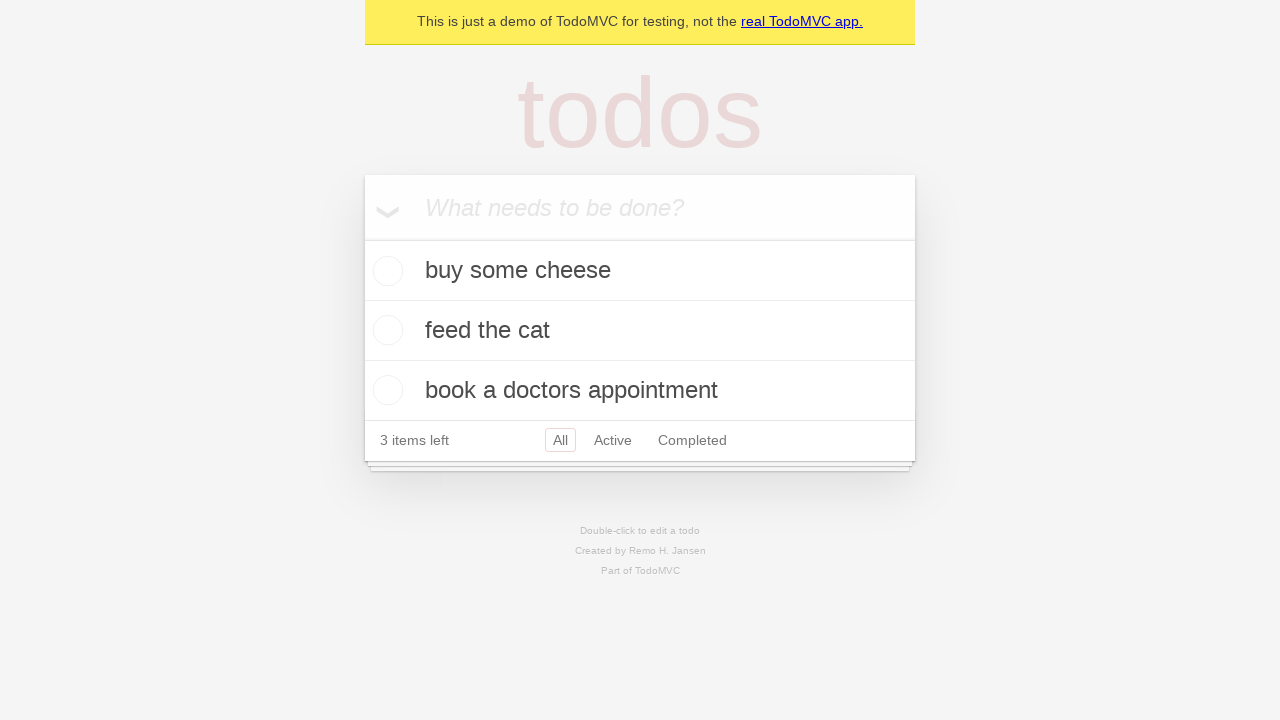

Waited for all 3 todos to be created
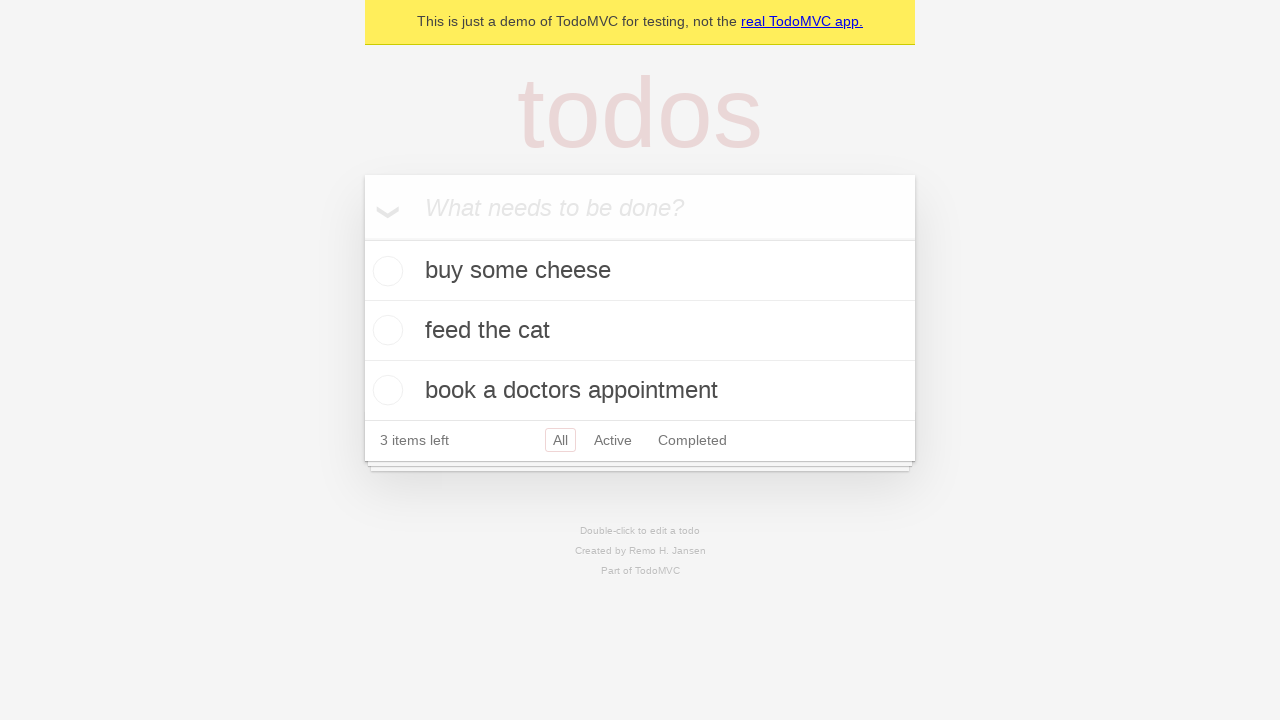

Located all todo items
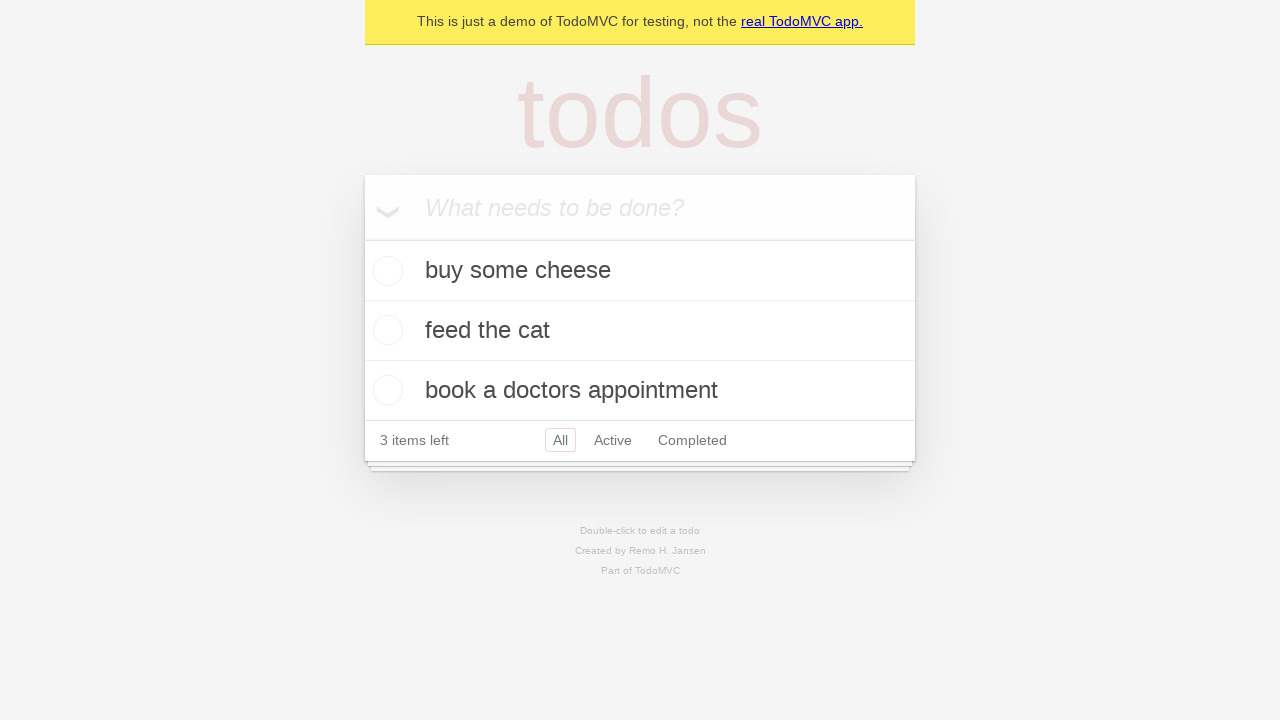

Checked the second todo item to mark it as completed at (385, 330) on internal:testid=[data-testid="todo-item"s] >> nth=1 >> internal:role=checkbox
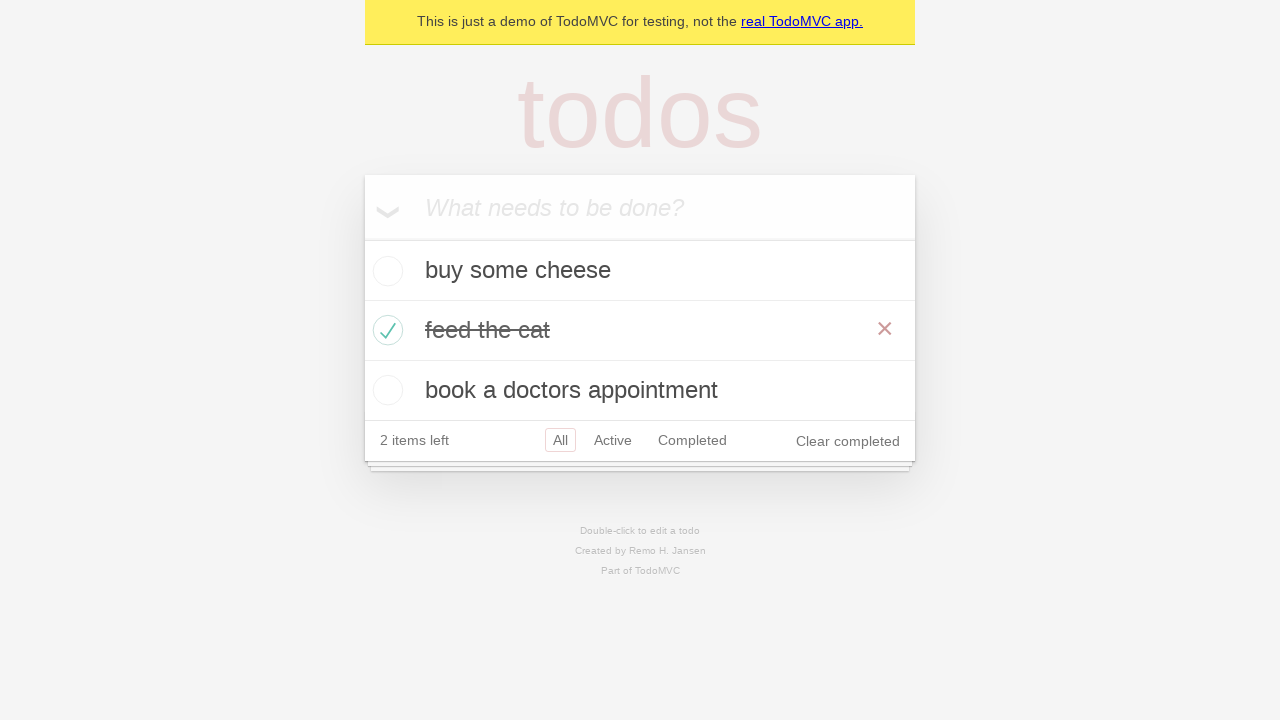

Clicked 'Clear completed' button to remove completed items at (848, 441) on internal:role=button[name="Clear completed"i]
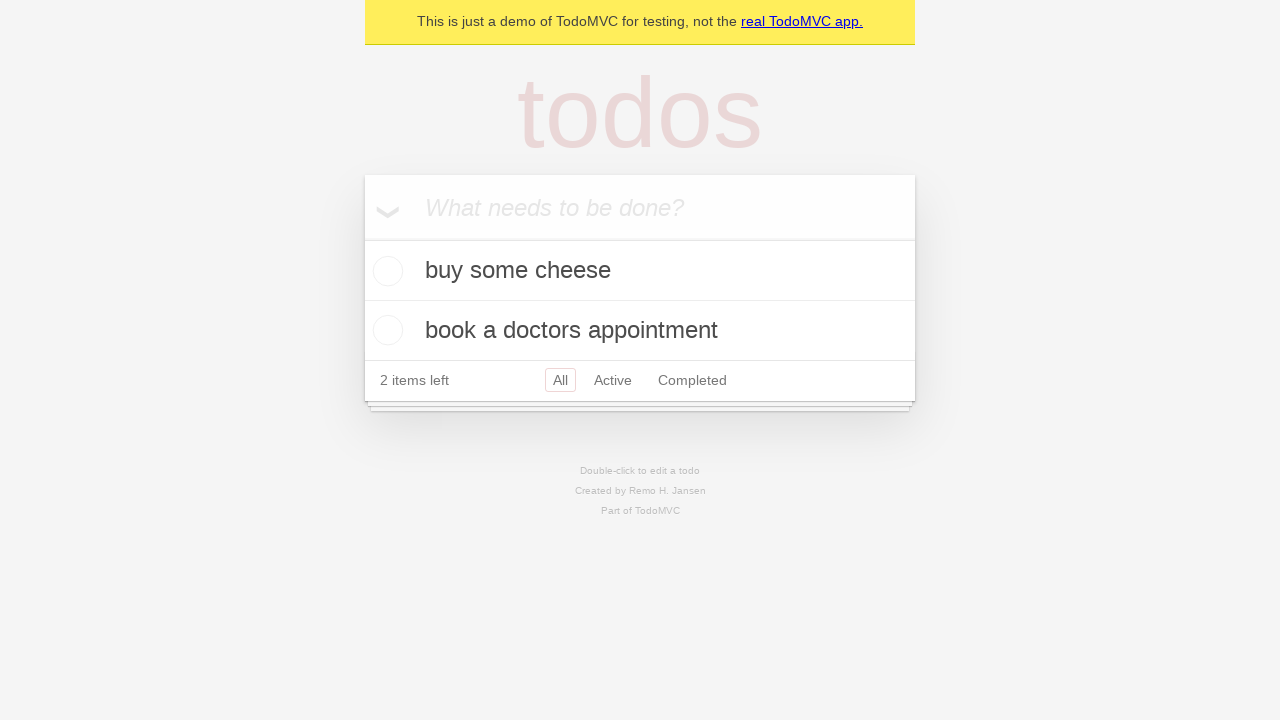

Verified that completed item was removed, leaving 2 todos remaining
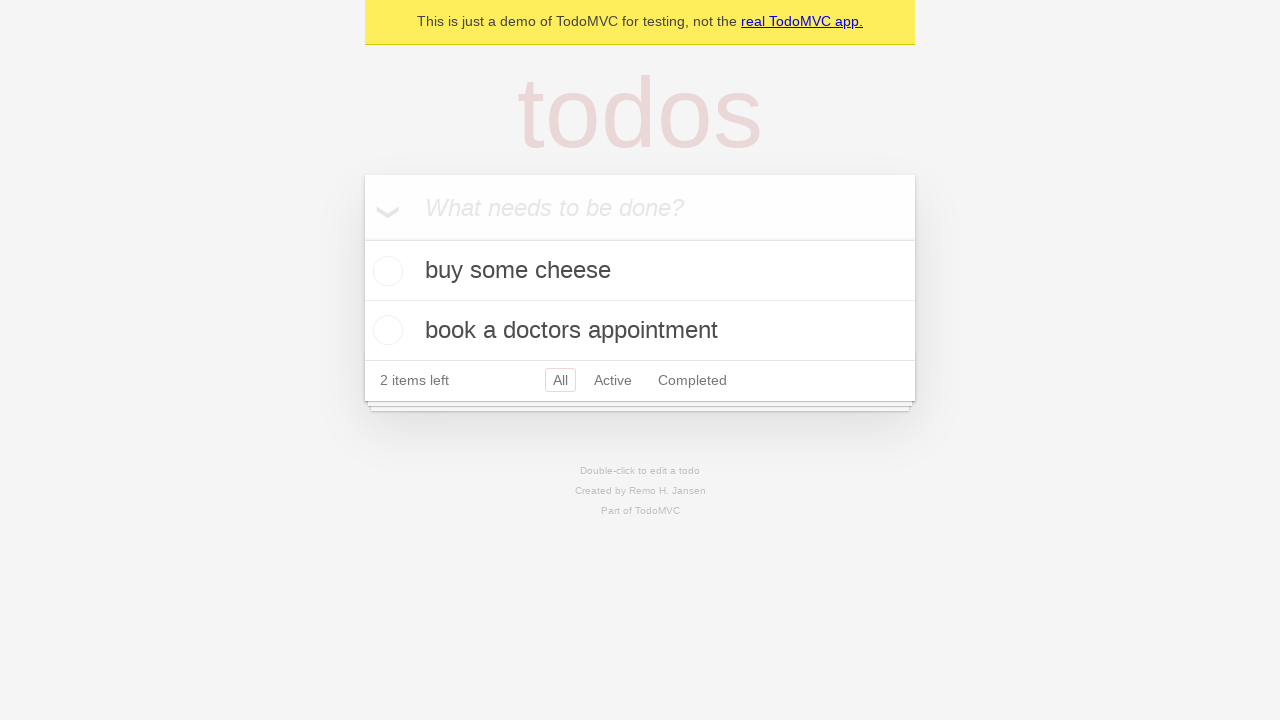

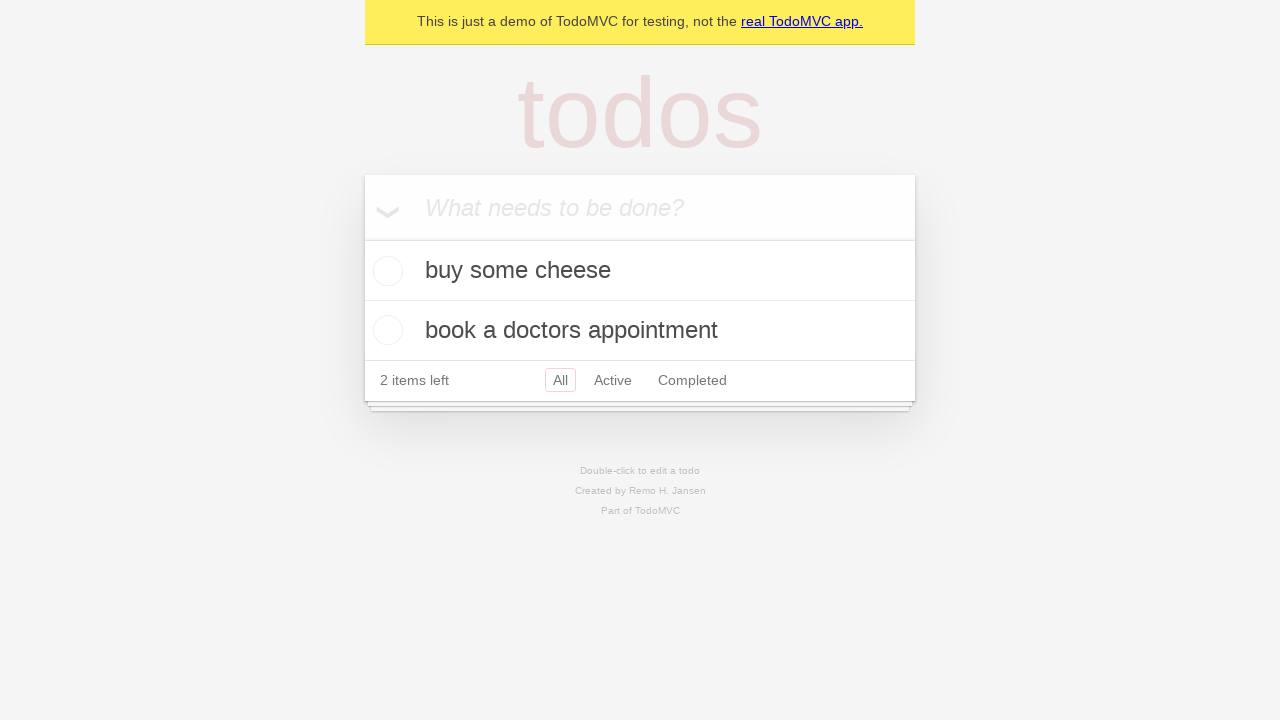